Tests that the counter displays the current number of todo items

Starting URL: https://demo.playwright.dev/todomvc

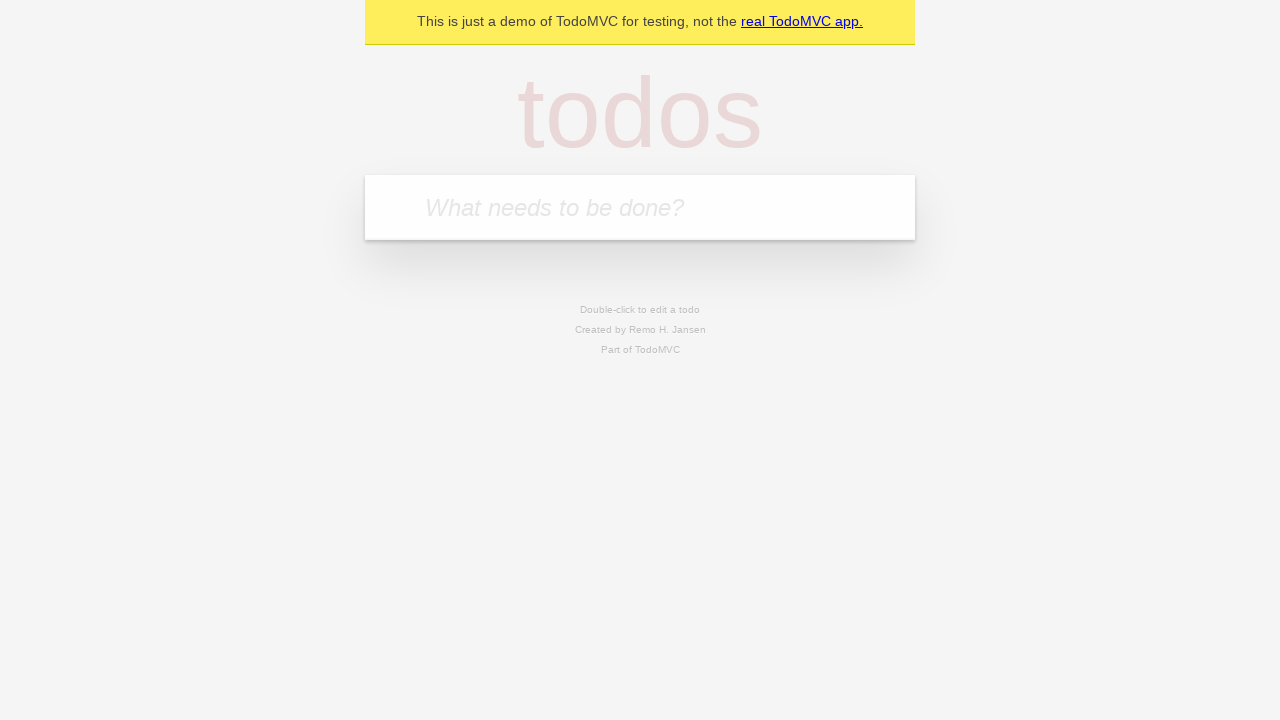

Located the todo input field with placeholder 'What needs to be done?'
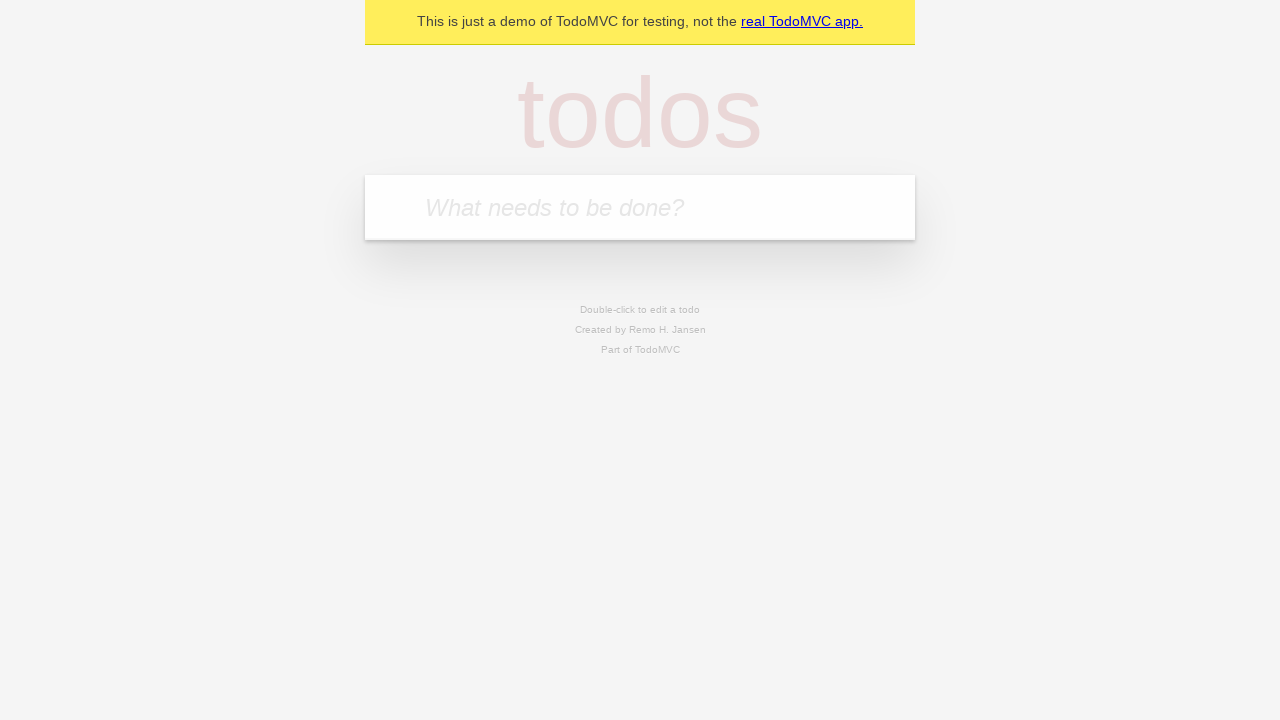

Filled todo input with 'buy food' on internal:attr=[placeholder="What needs to be done?"i]
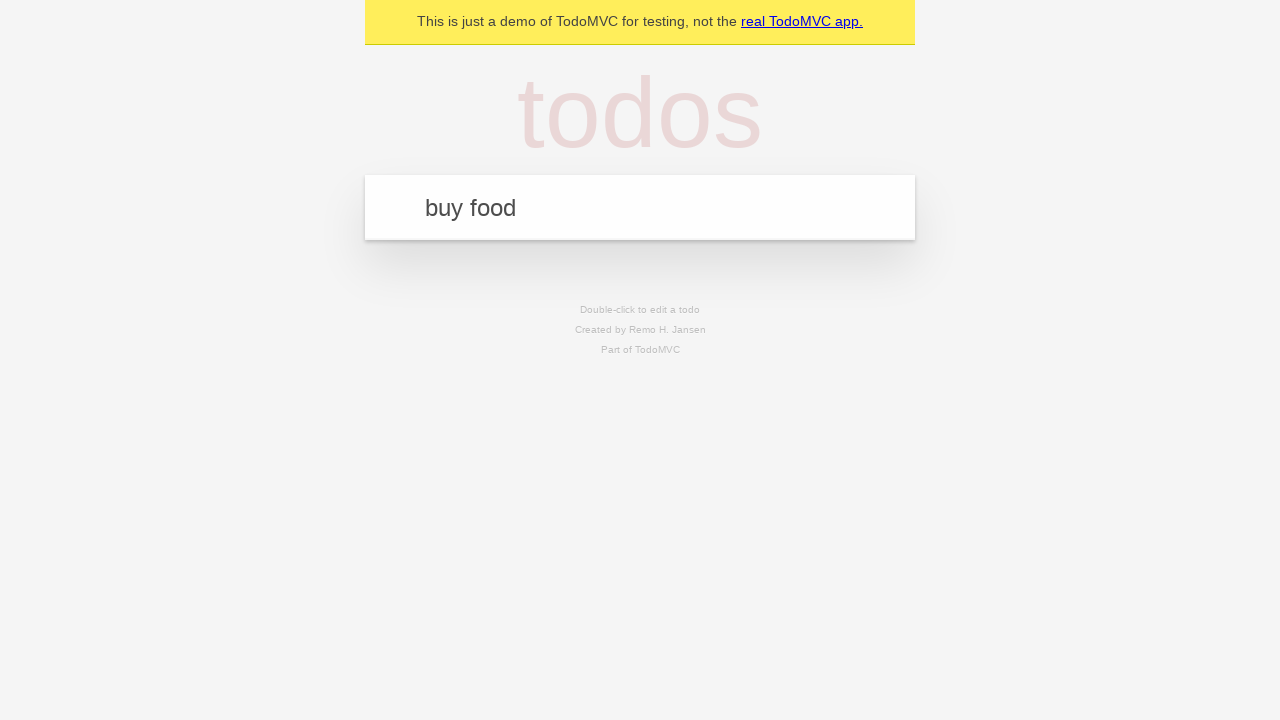

Pressed Enter to add the first todo item on internal:attr=[placeholder="What needs to be done?"i]
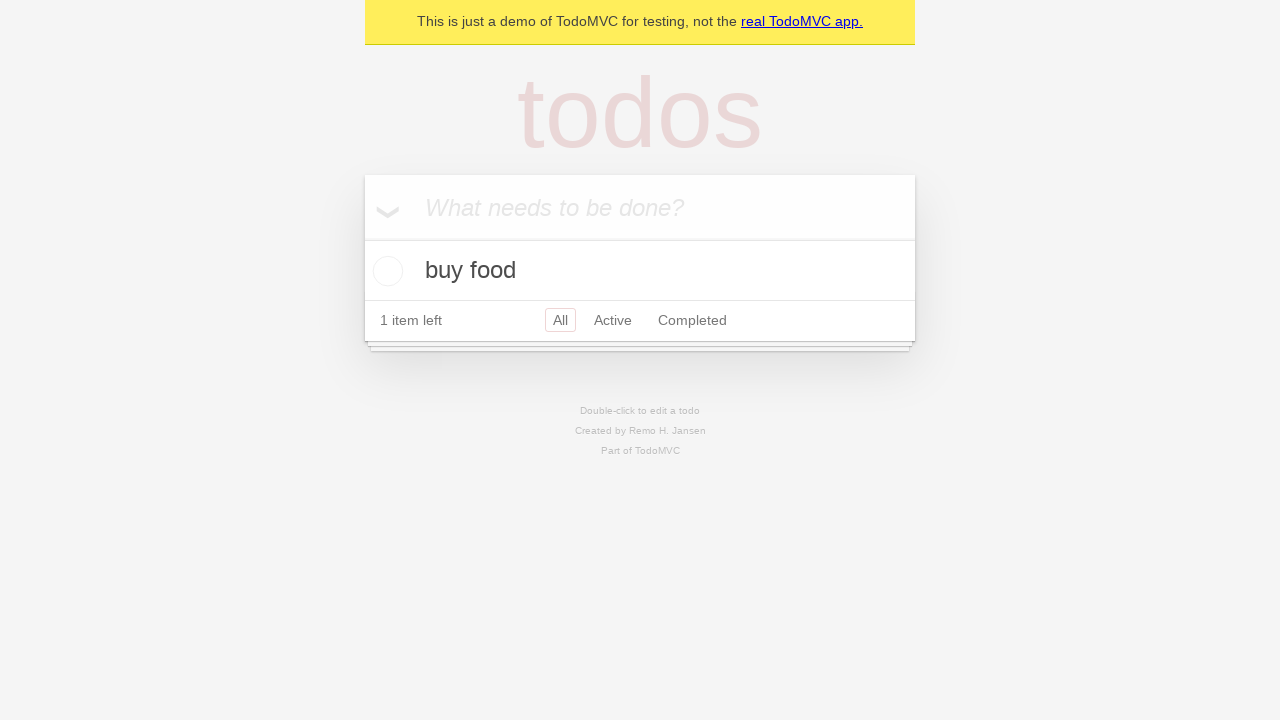

Todo counter element appeared after adding first item
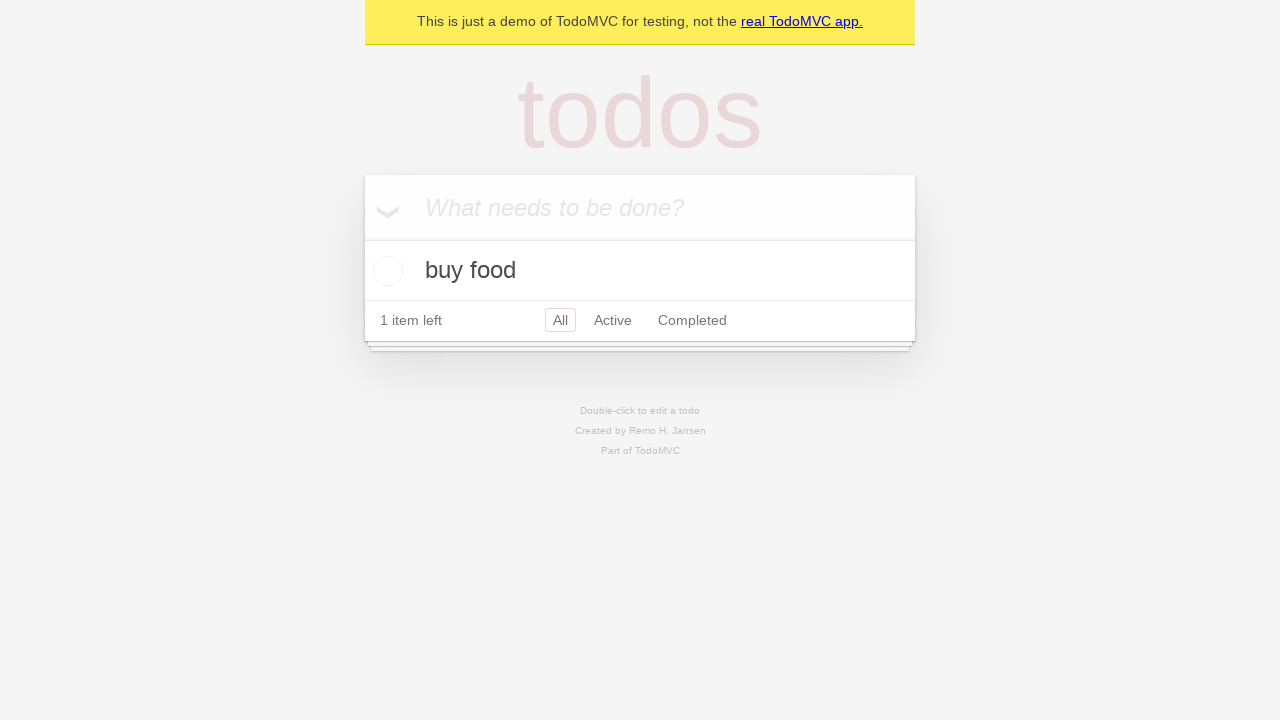

Filled todo input with 'watch show' on internal:attr=[placeholder="What needs to be done?"i]
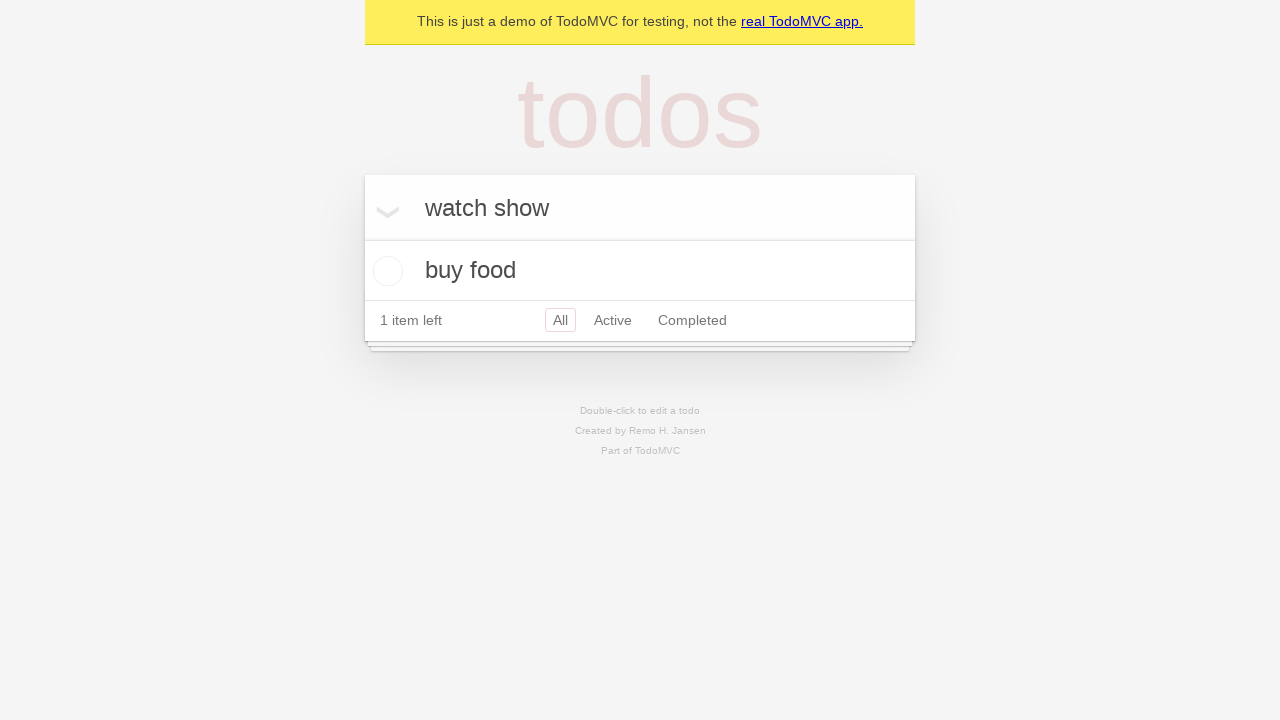

Pressed Enter to add the second todo item on internal:attr=[placeholder="What needs to be done?"i]
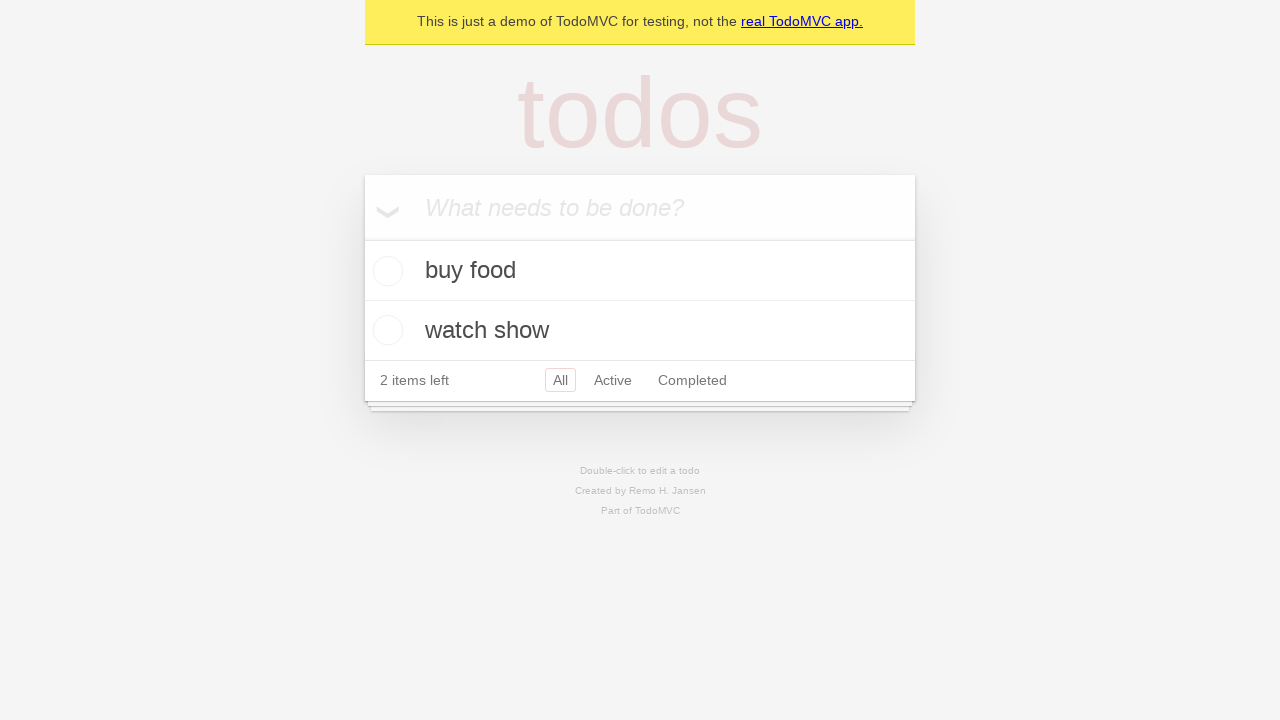

Todo counter updated to display '2' items
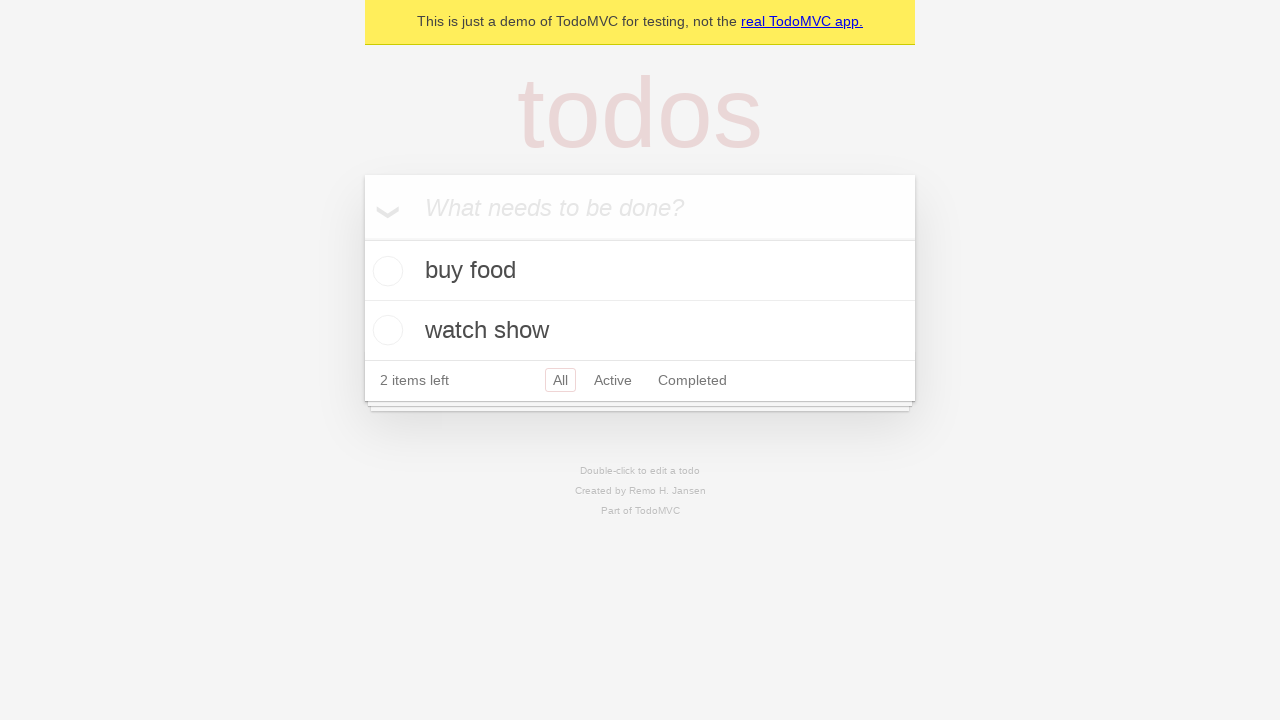

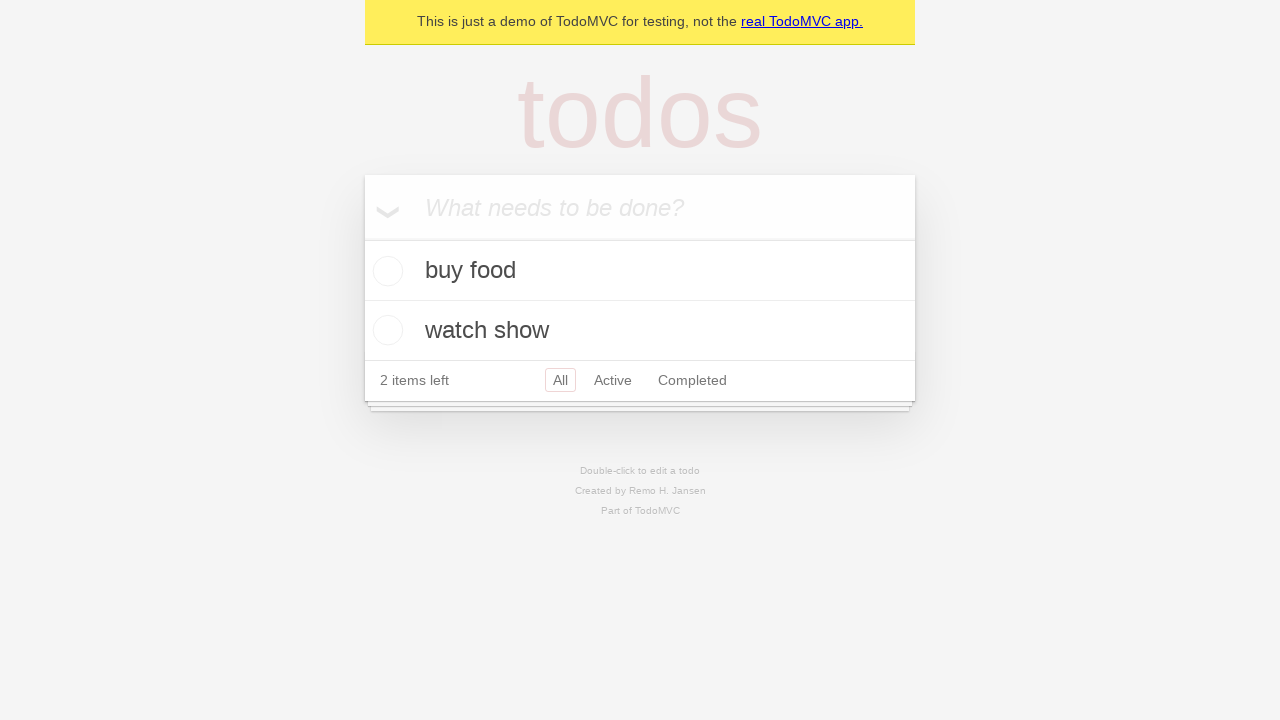